Tests that an error border is displayed when an invalid email format is submitted in the text box form

Starting URL: https://demoqa.com/elements

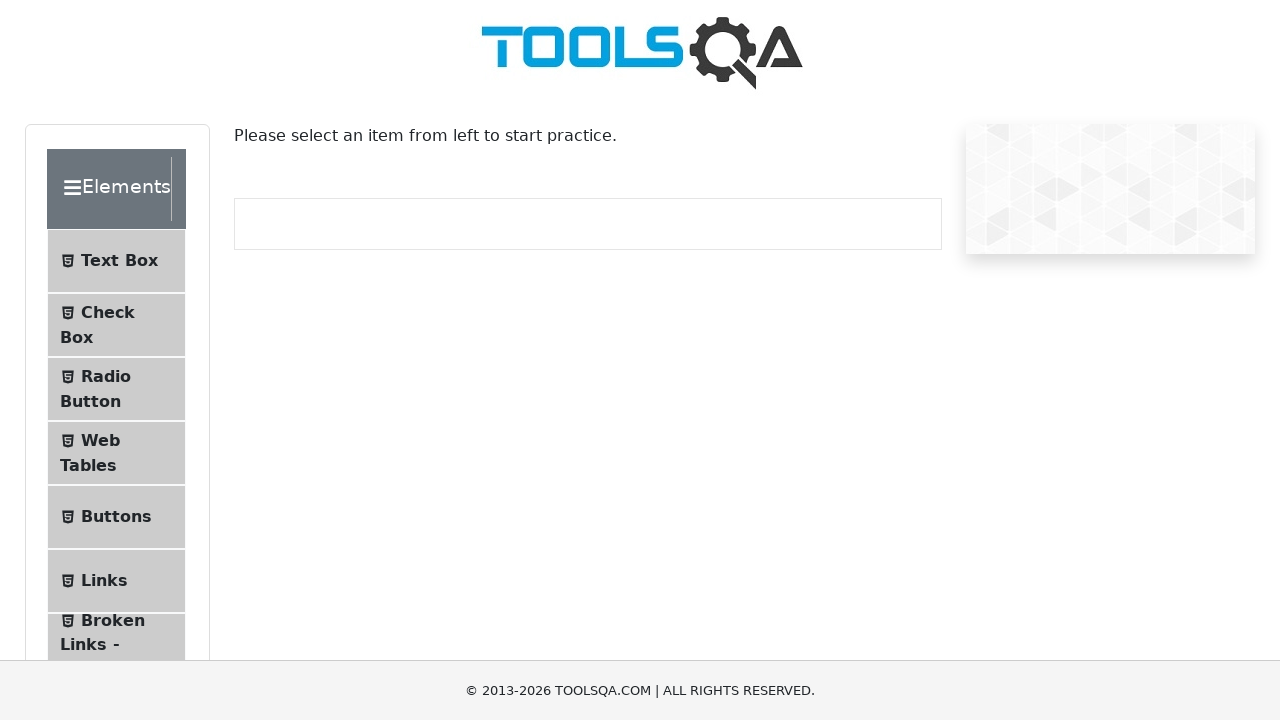

Clicked on the Text Box menu item at (116, 261) on #item-0
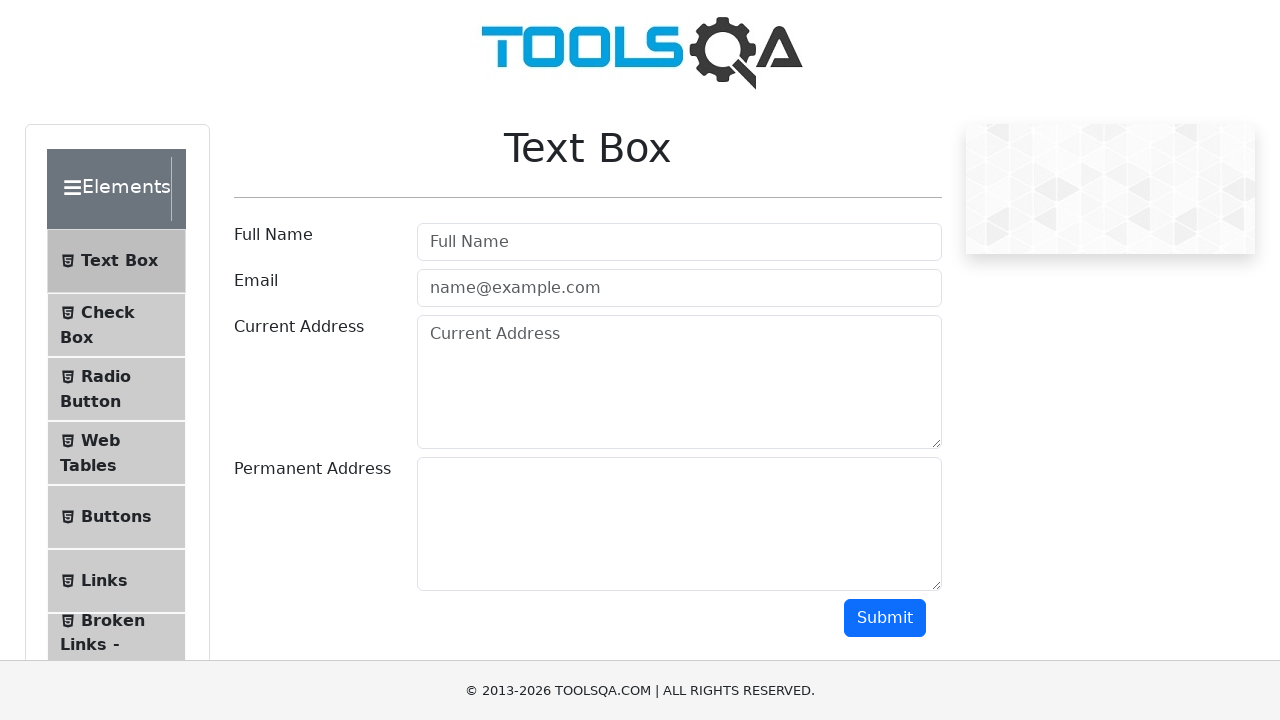

Filled username field with 'AddressLita' on #userName
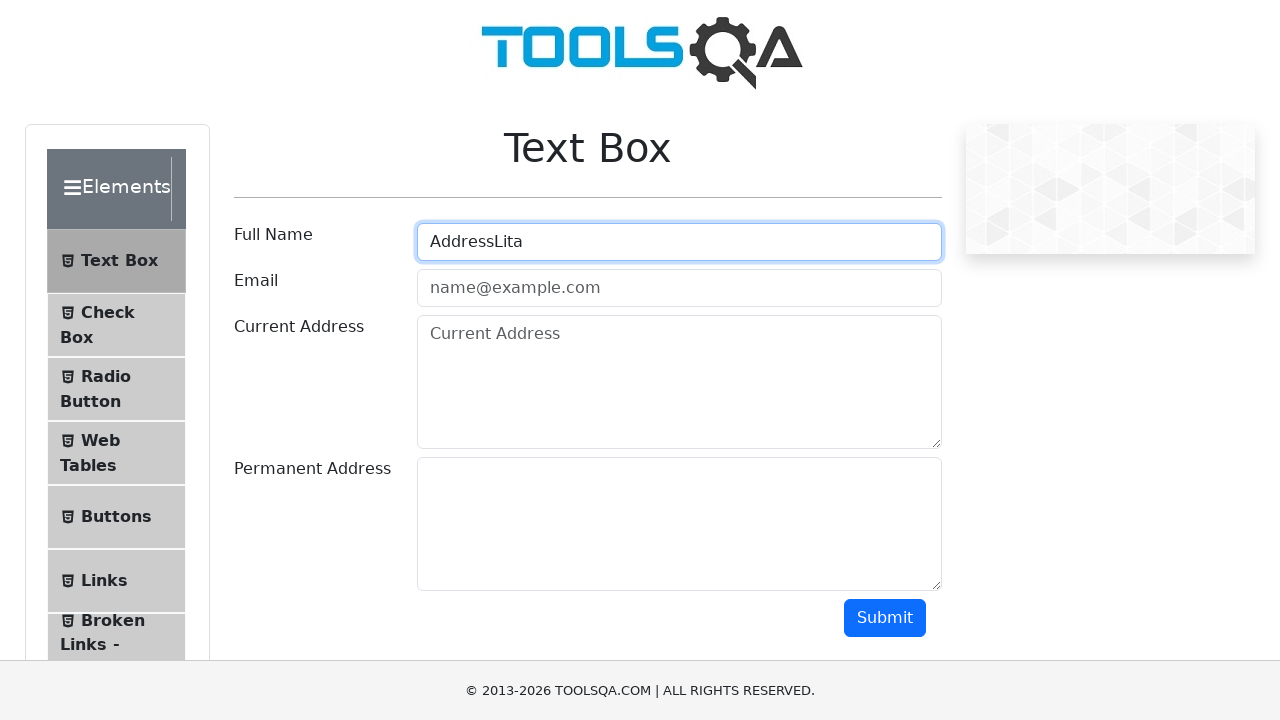

Filled email field with invalid format 'testmail' on #userEmail
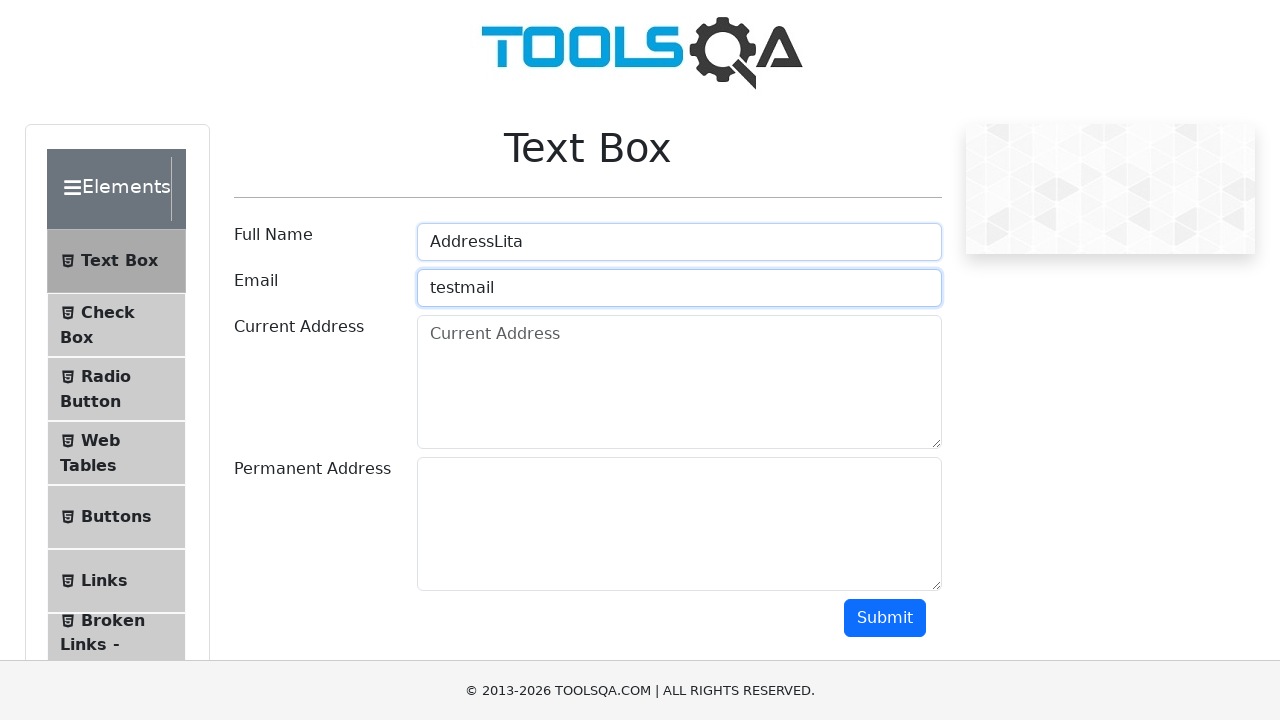

Filled current address field with 'test address' on #currentAddress
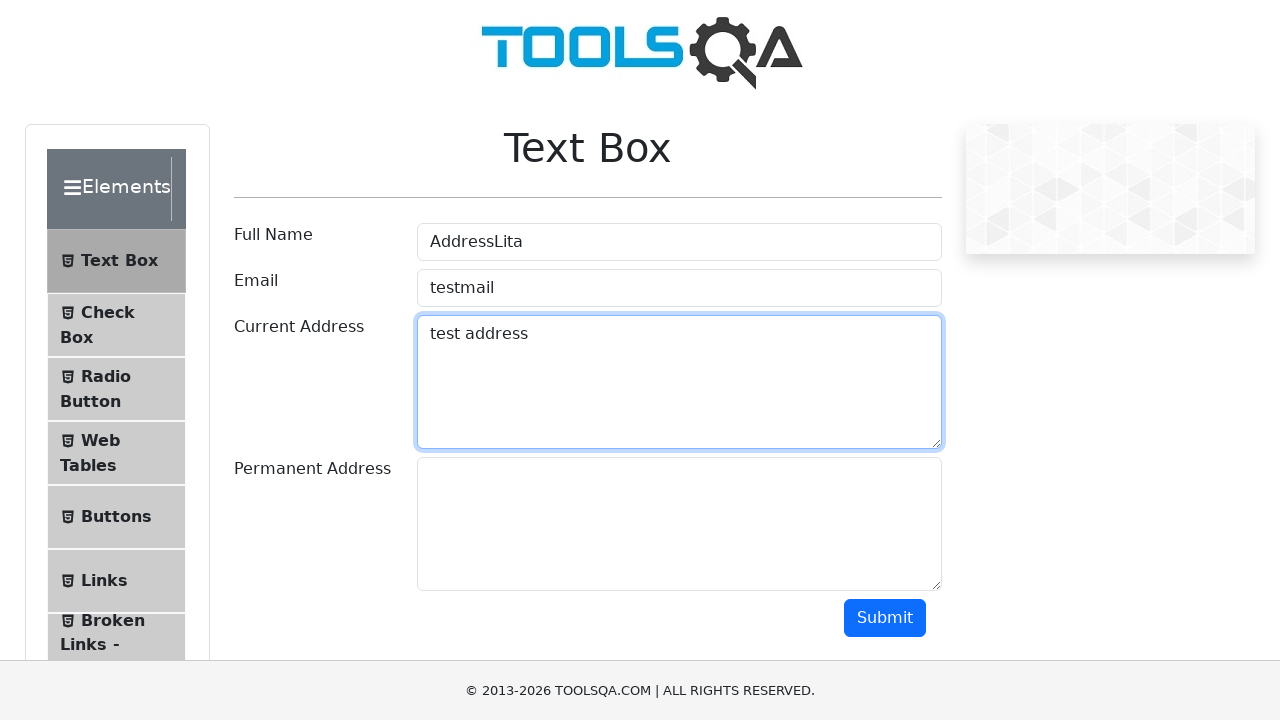

Filled permanent address field with 'test address that is permanent' on #permanentAddress
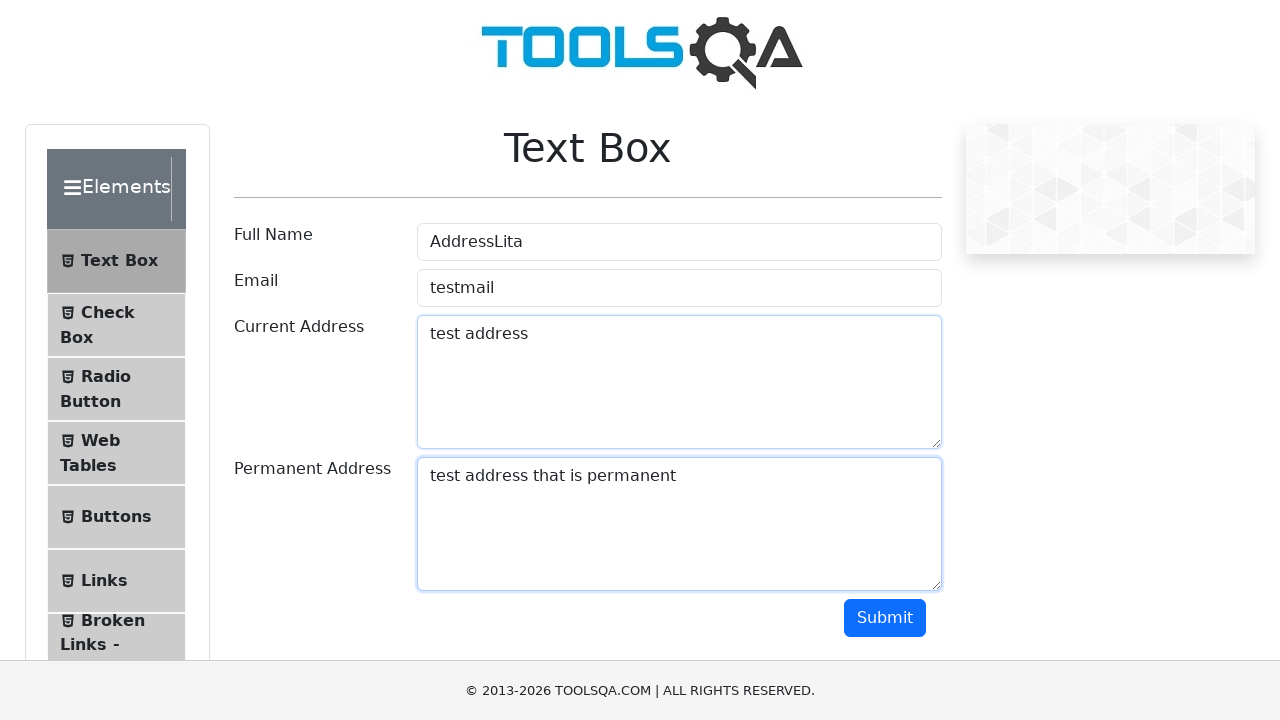

Clicked submit button to submit form with invalid email at (885, 618) on #submit
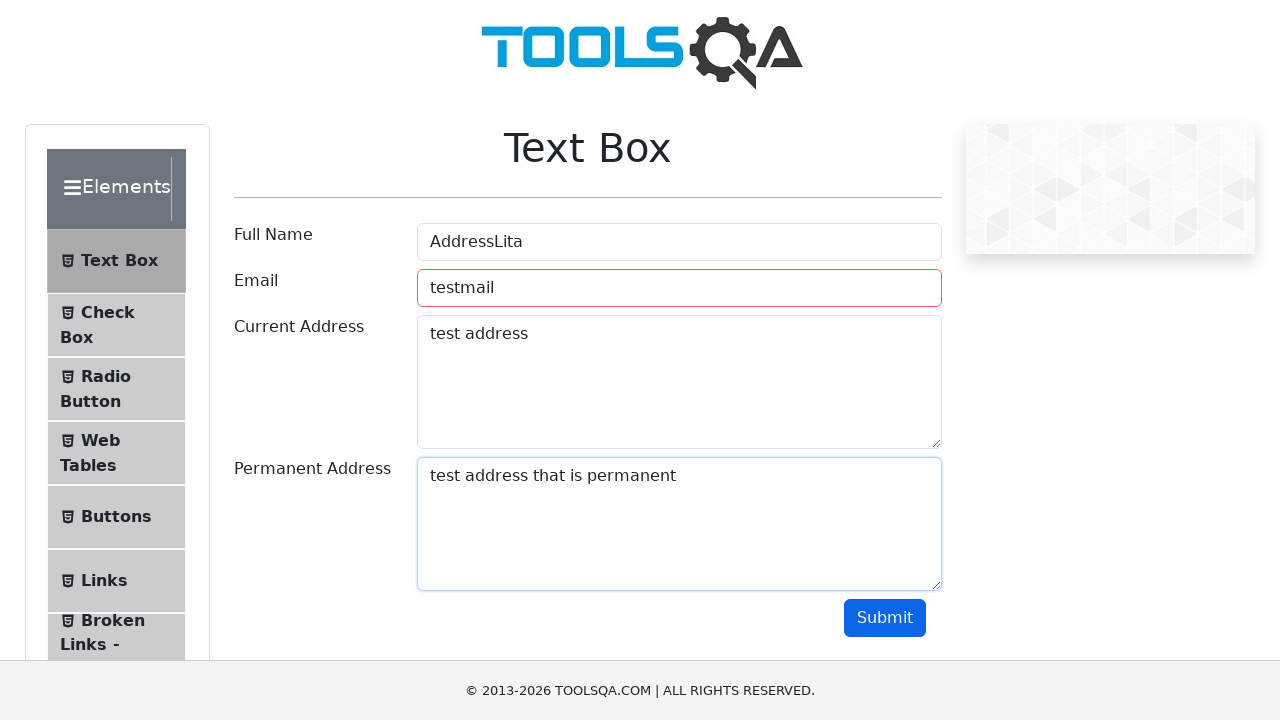

Verified error border is displayed for invalid email format
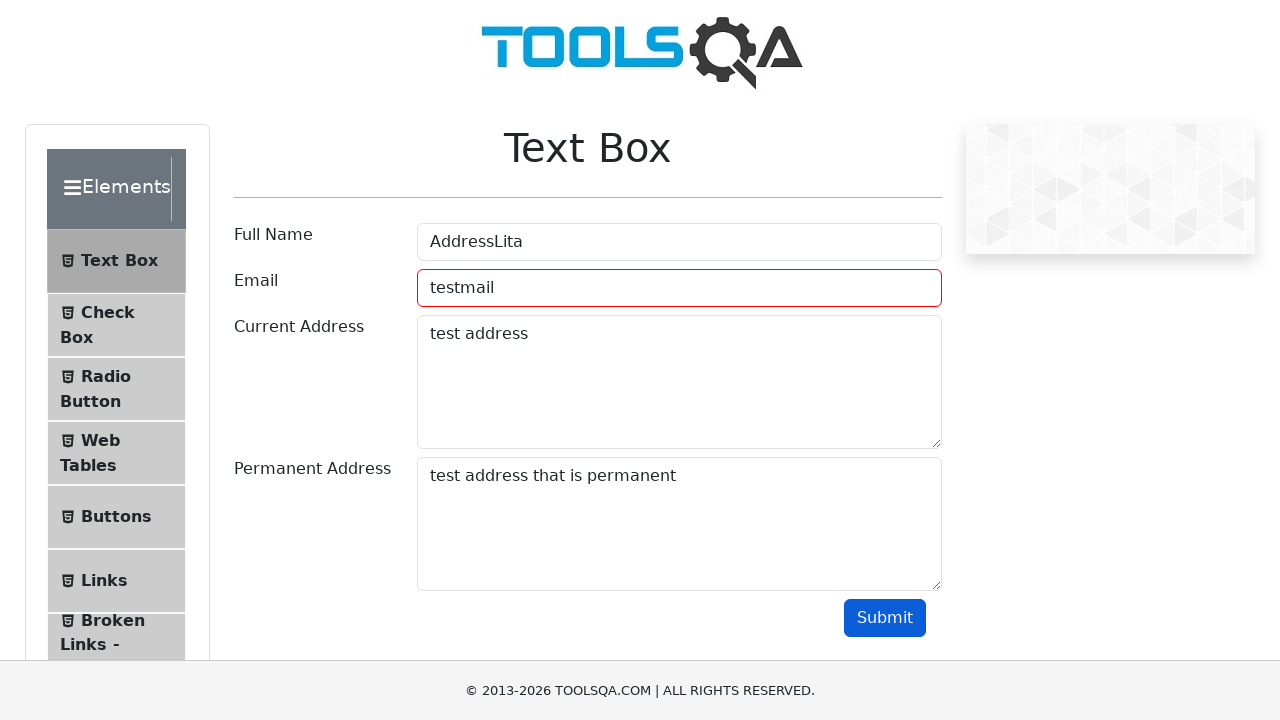

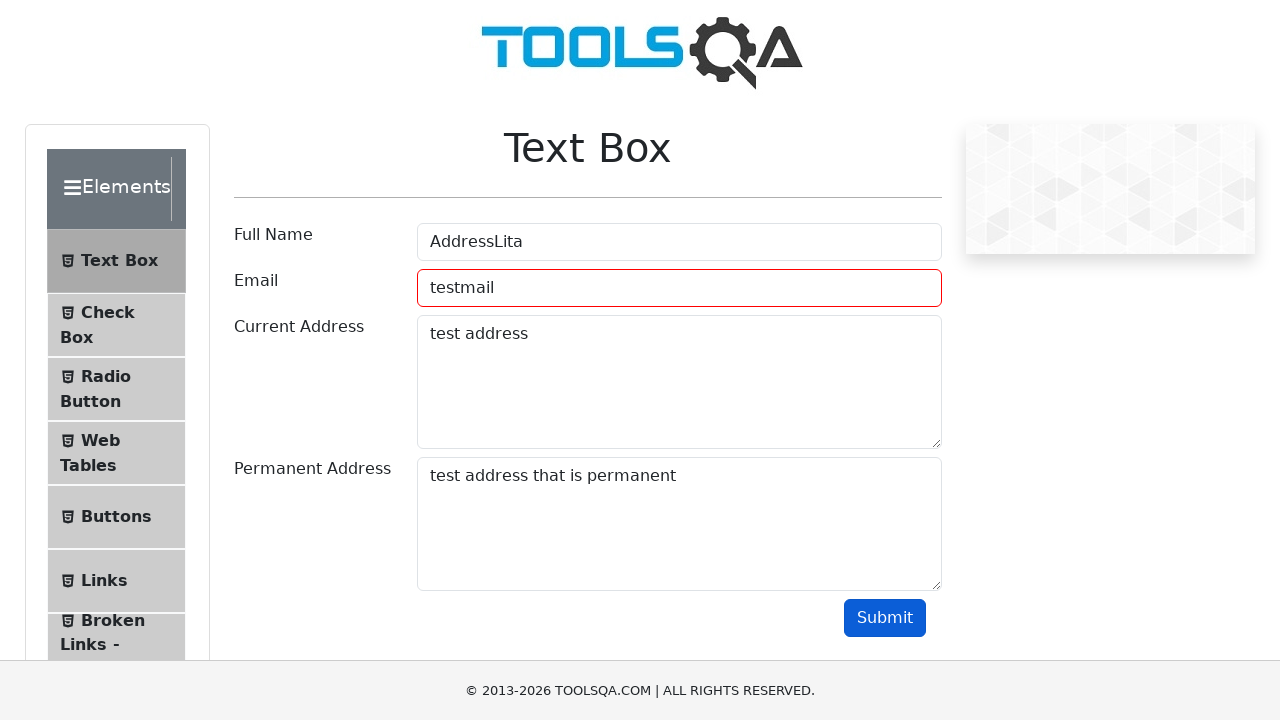